Verifies that search result elements are not present on the initial DuckDuckGo homepage

Starting URL: https://duckduckgo.com

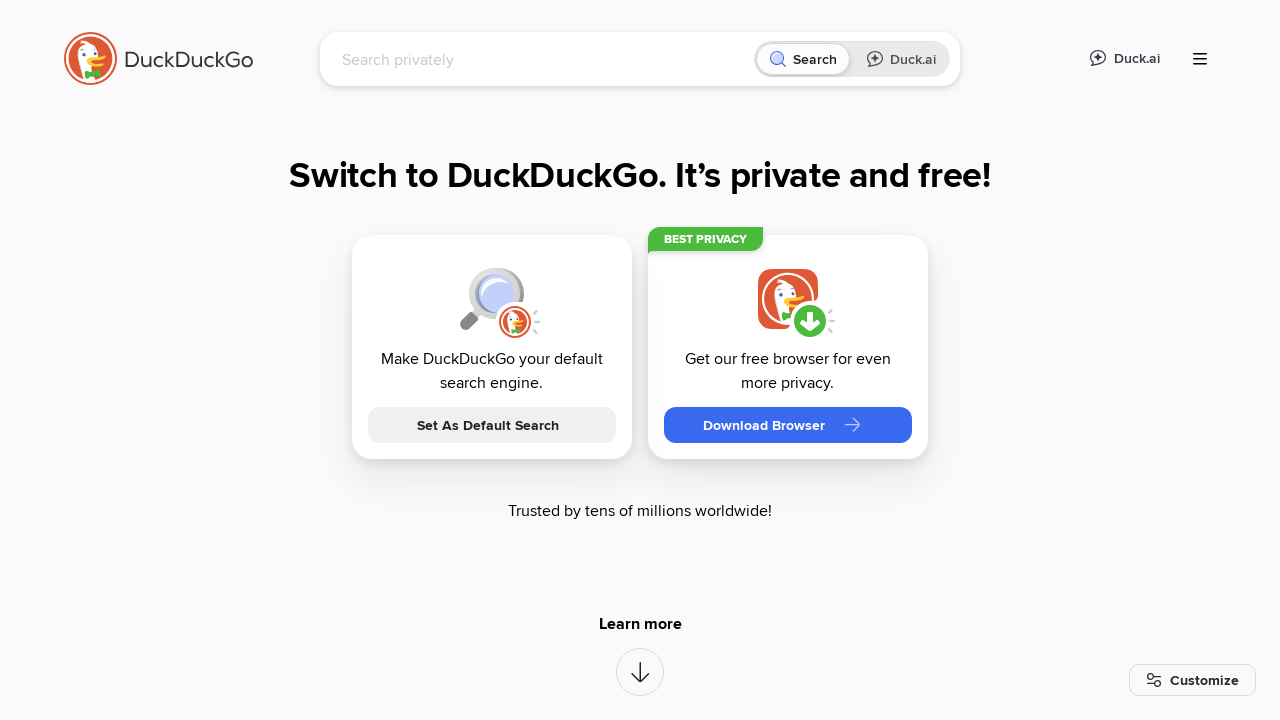

Navigated to DuckDuckGo homepage
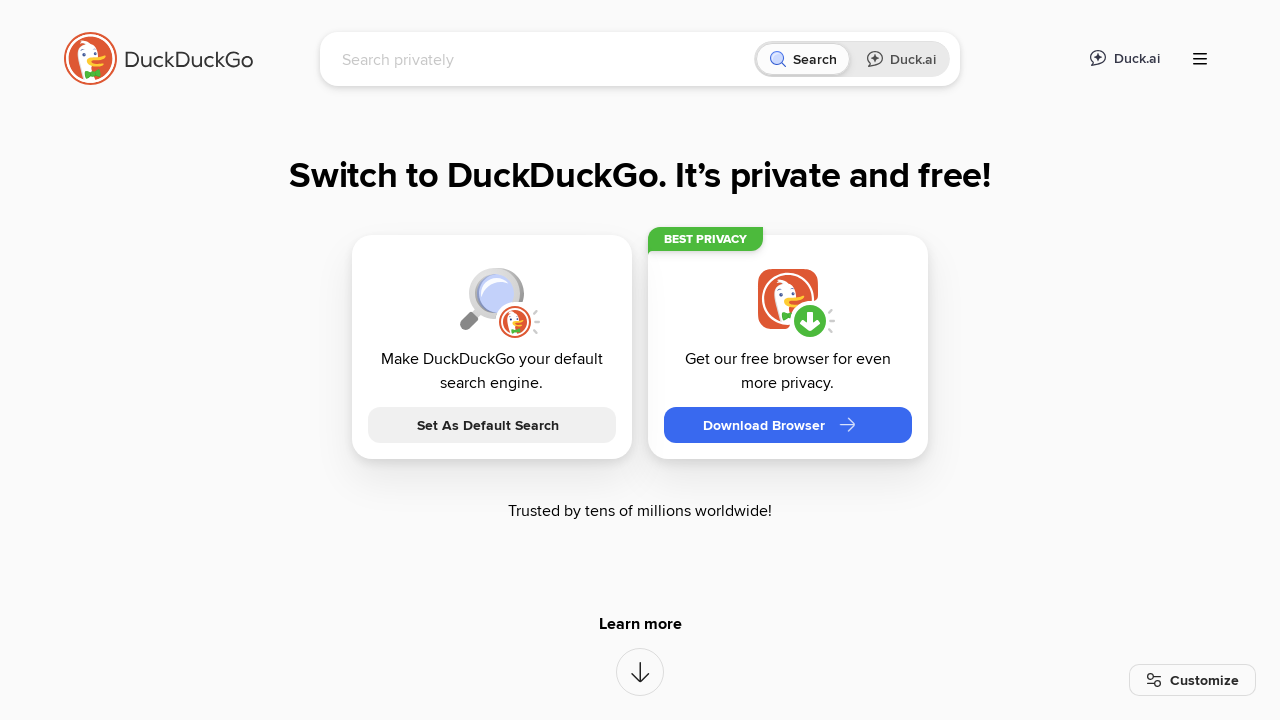

Verified search result elements are not present on initial page load
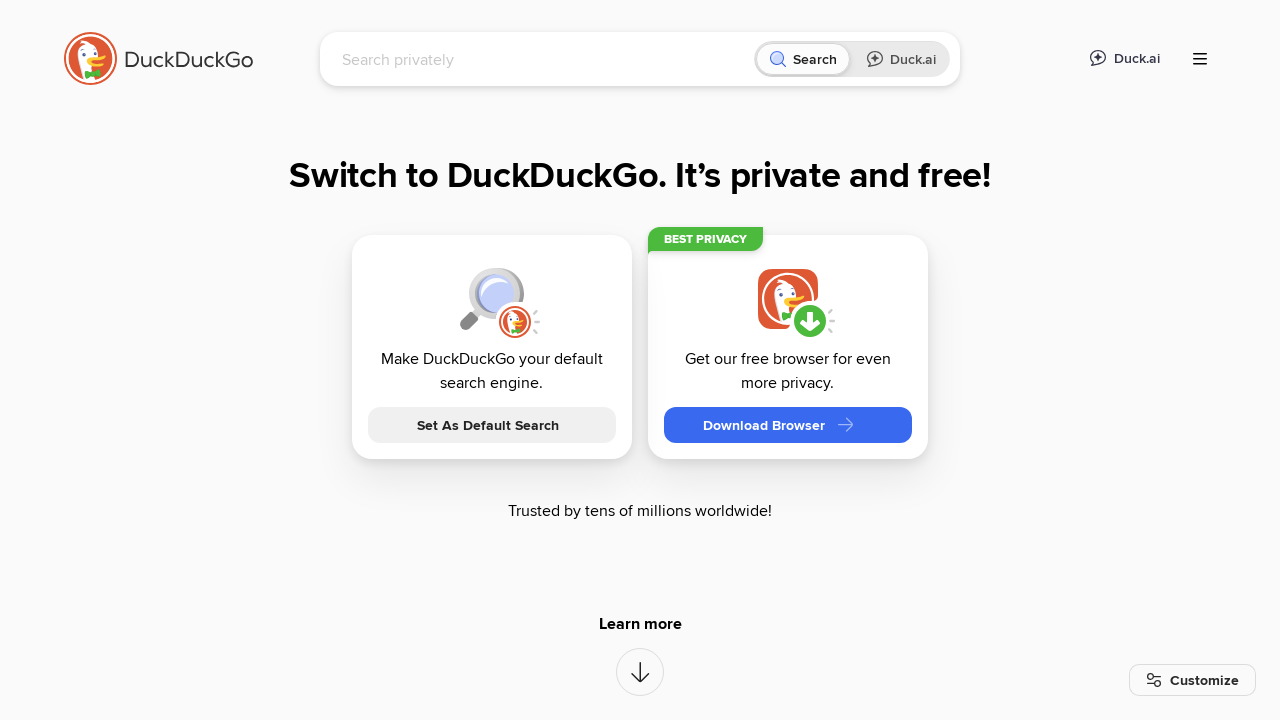

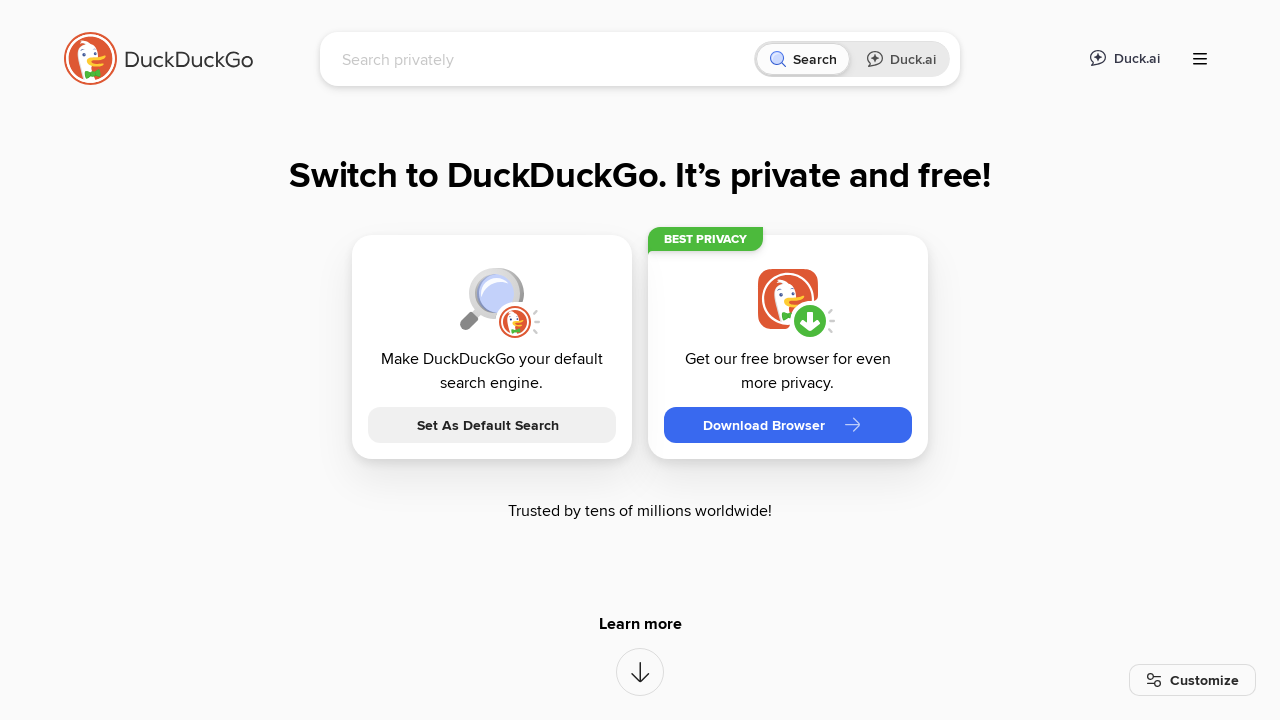